Tests status code 200 link by clicking it and verifying the URL contains the code

Starting URL: https://the-internet.herokuapp.com/status_codes

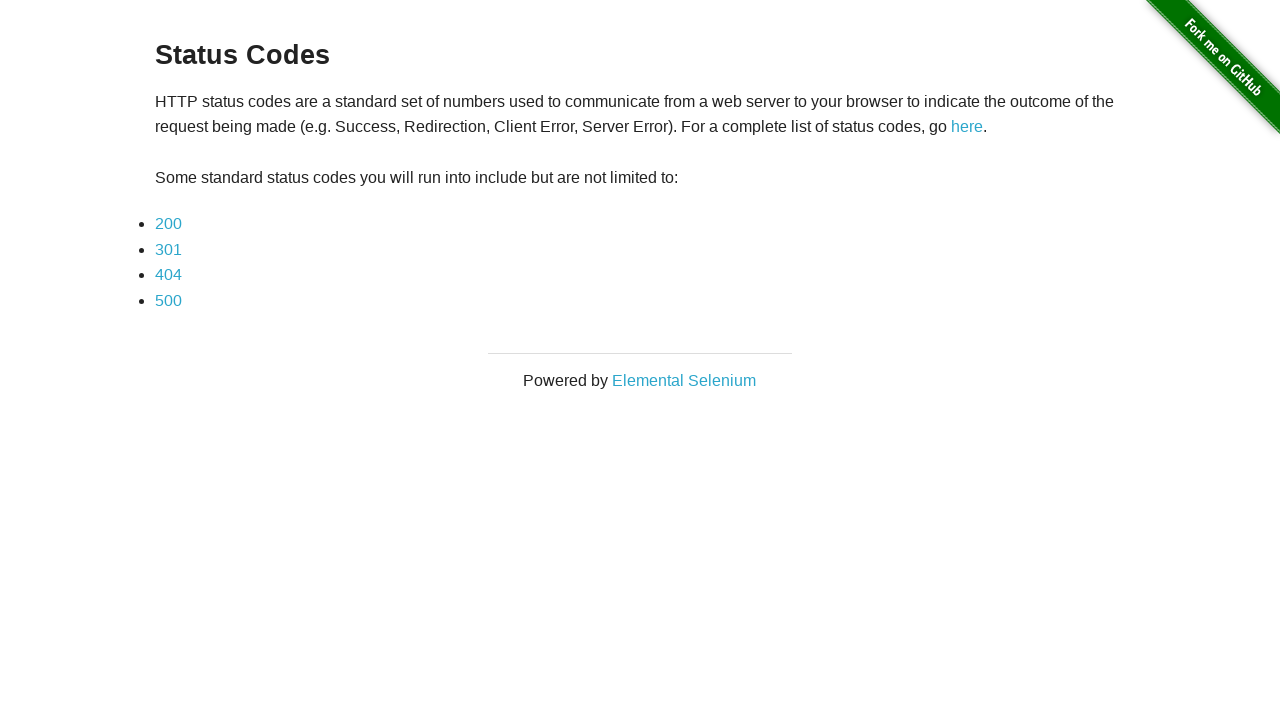

Clicked on the 200 status code link at (168, 224) on a[href*='200']
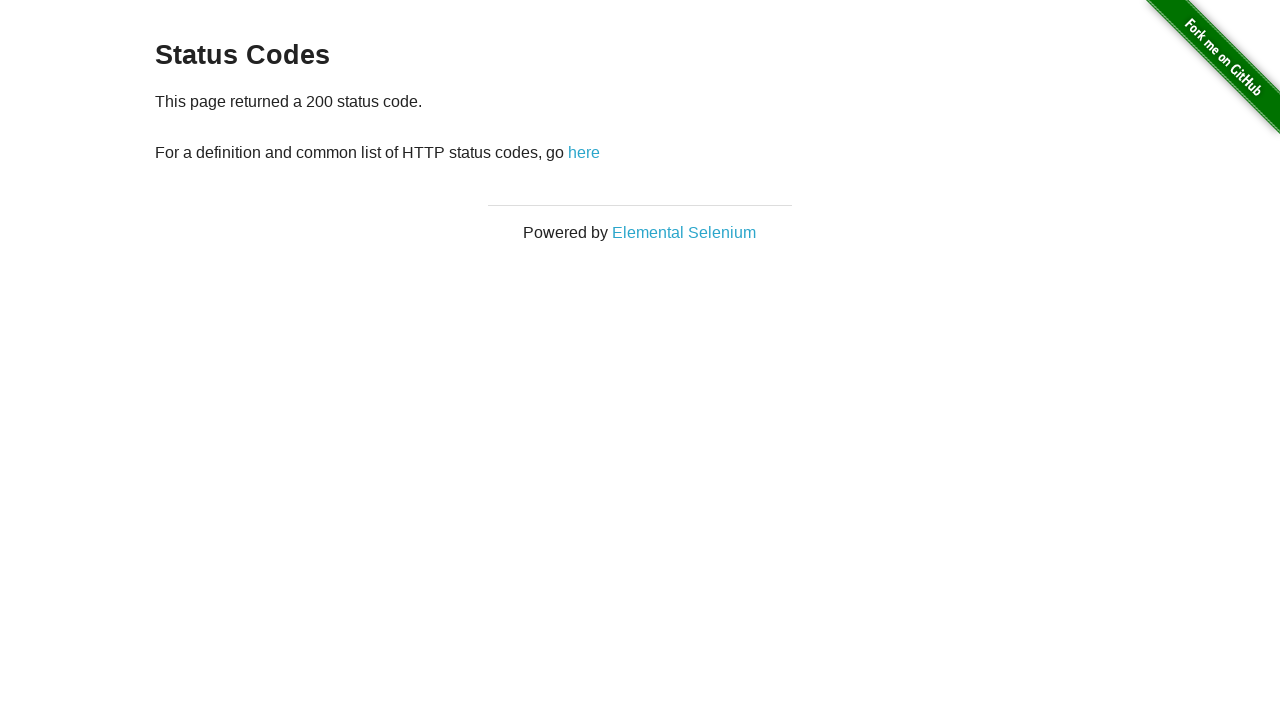

Page loaded with domcontentloaded state
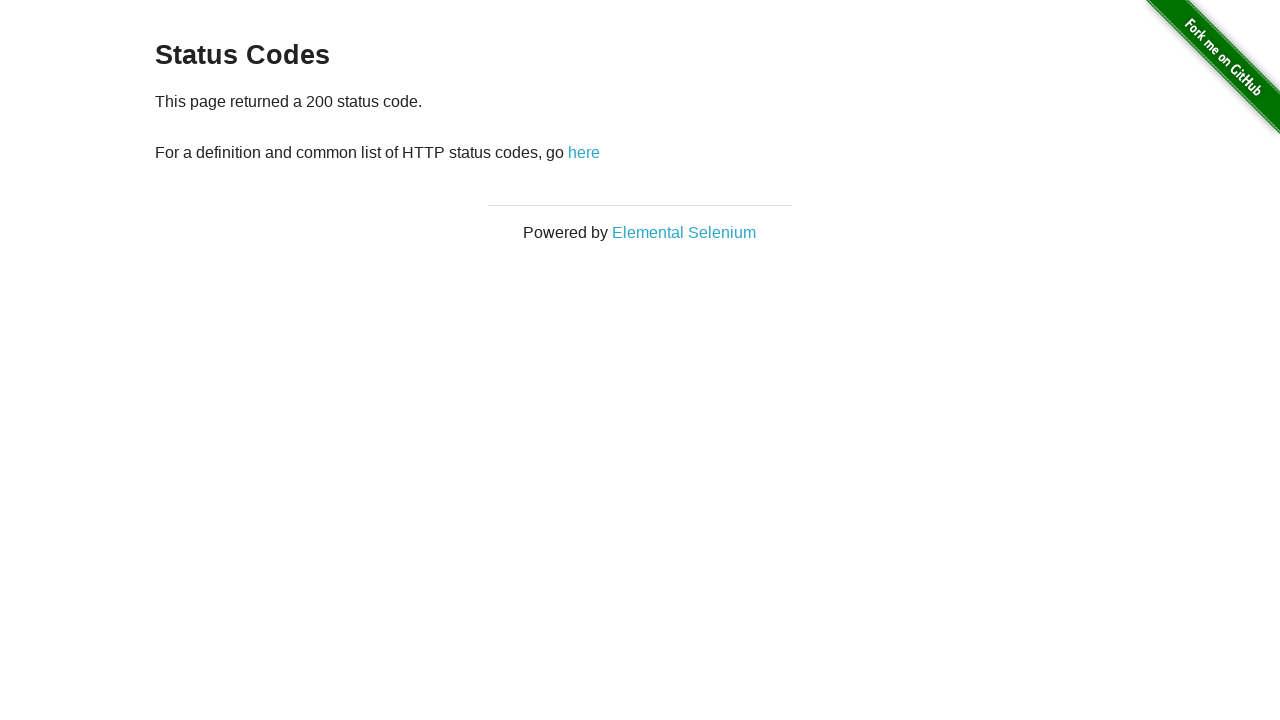

Verified URL contains '200' status code
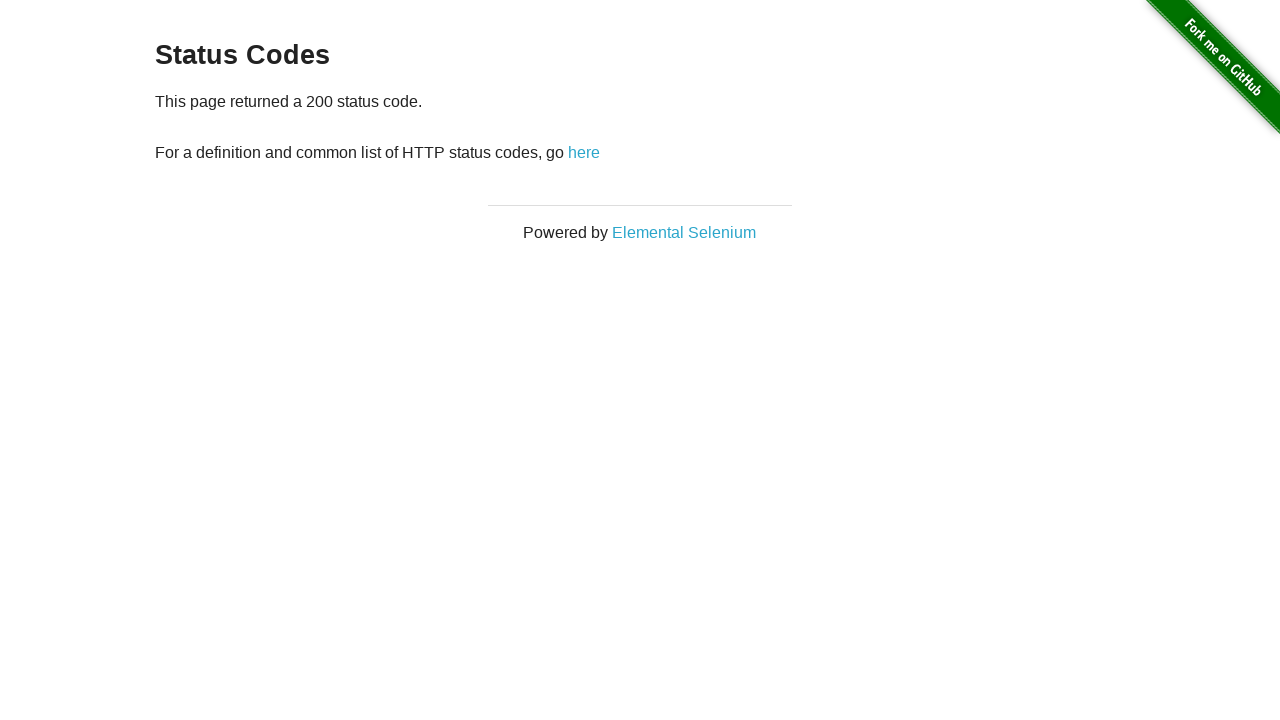

Retrieved status text content from page
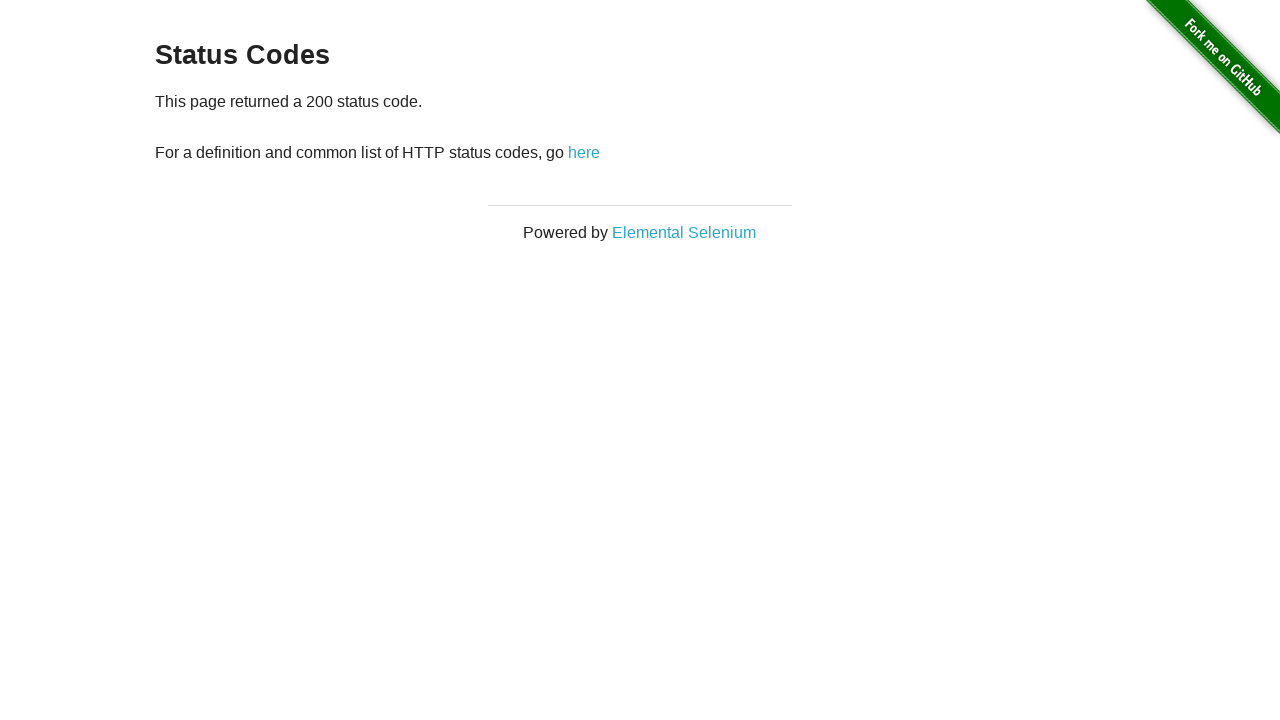

Verified status text is not None
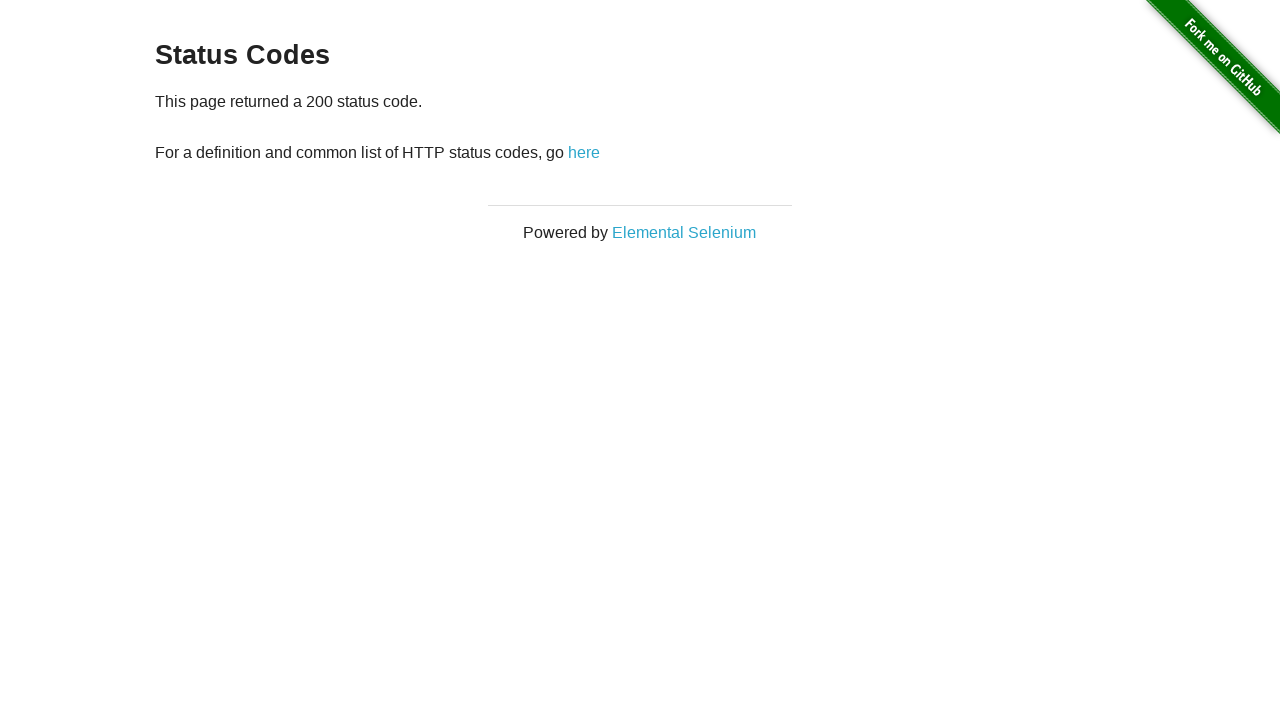

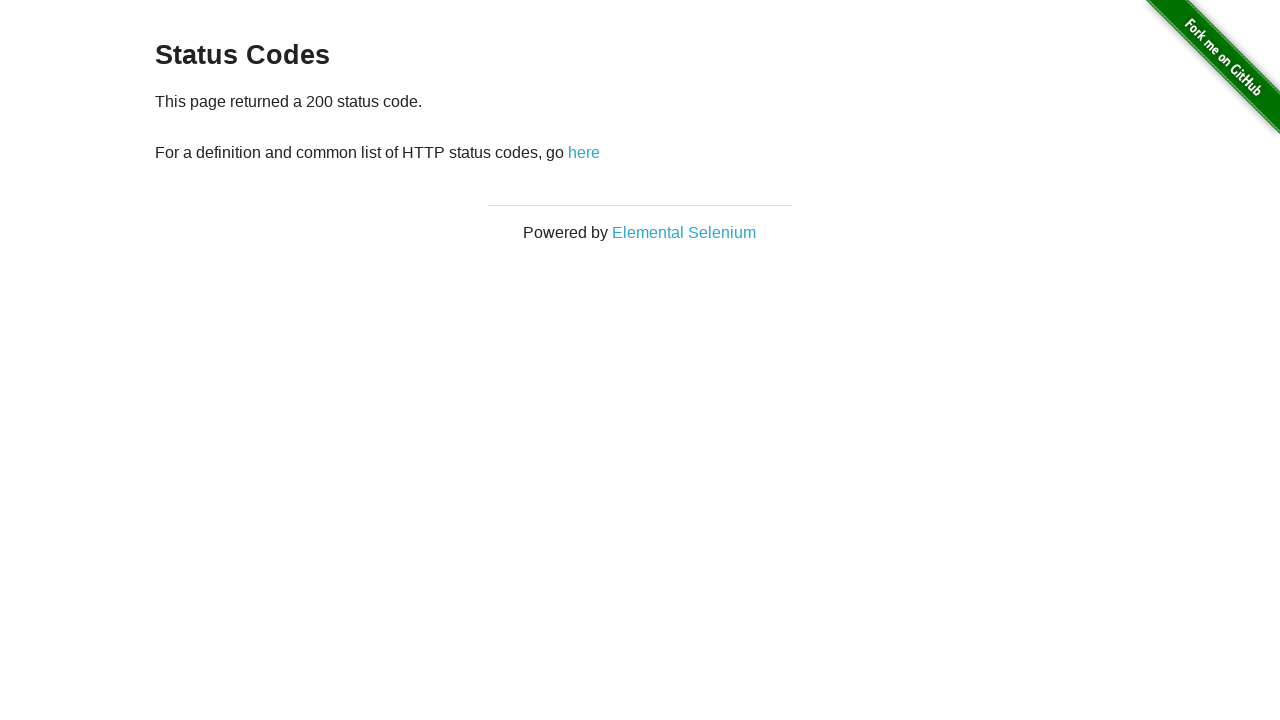